Tests adding todo items by creating two items and verifying they appear in the list

Starting URL: https://demo.playwright.dev/todomvc

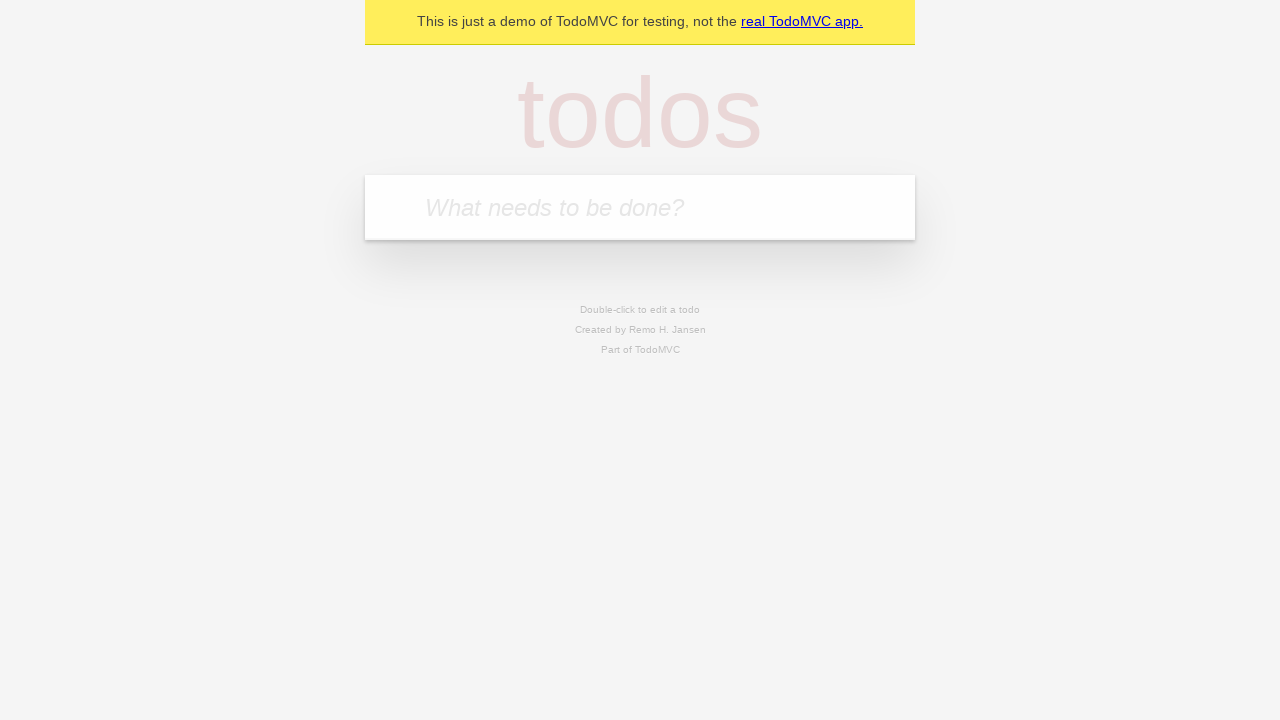

Located the todo input field
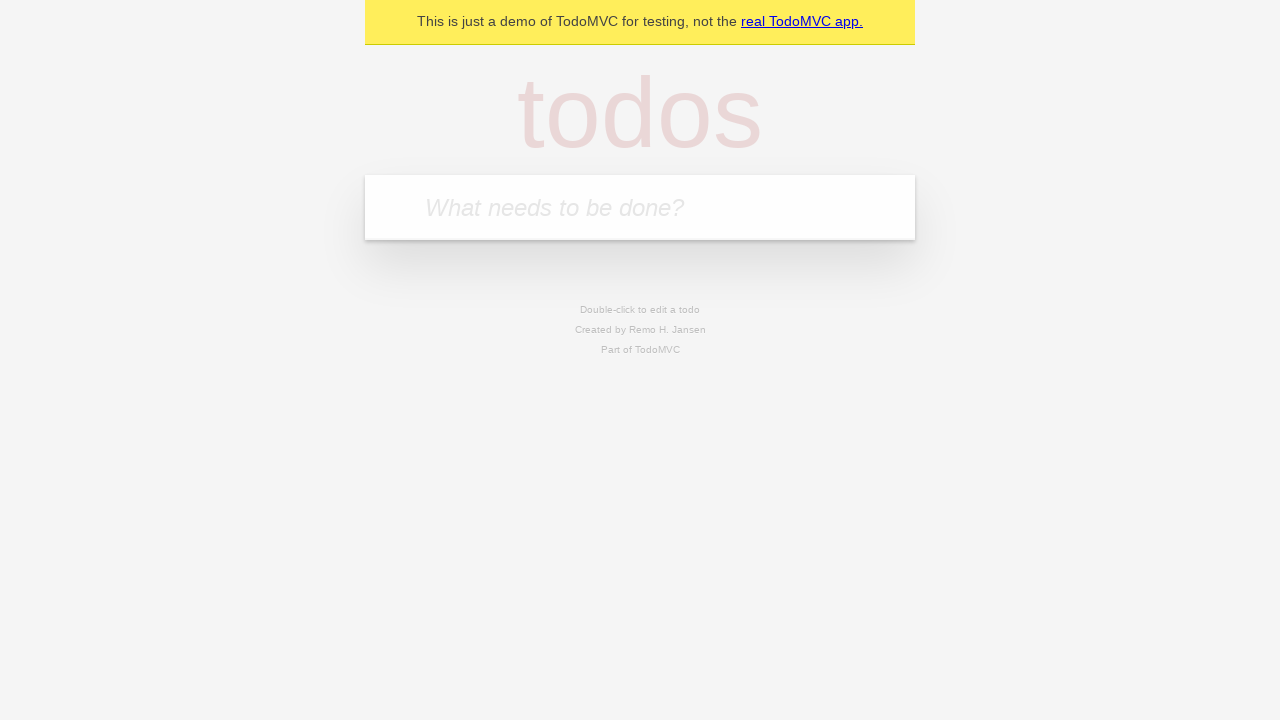

Filled first todo item with 'buy some cheese' on internal:attr=[placeholder="What needs to be done?"i]
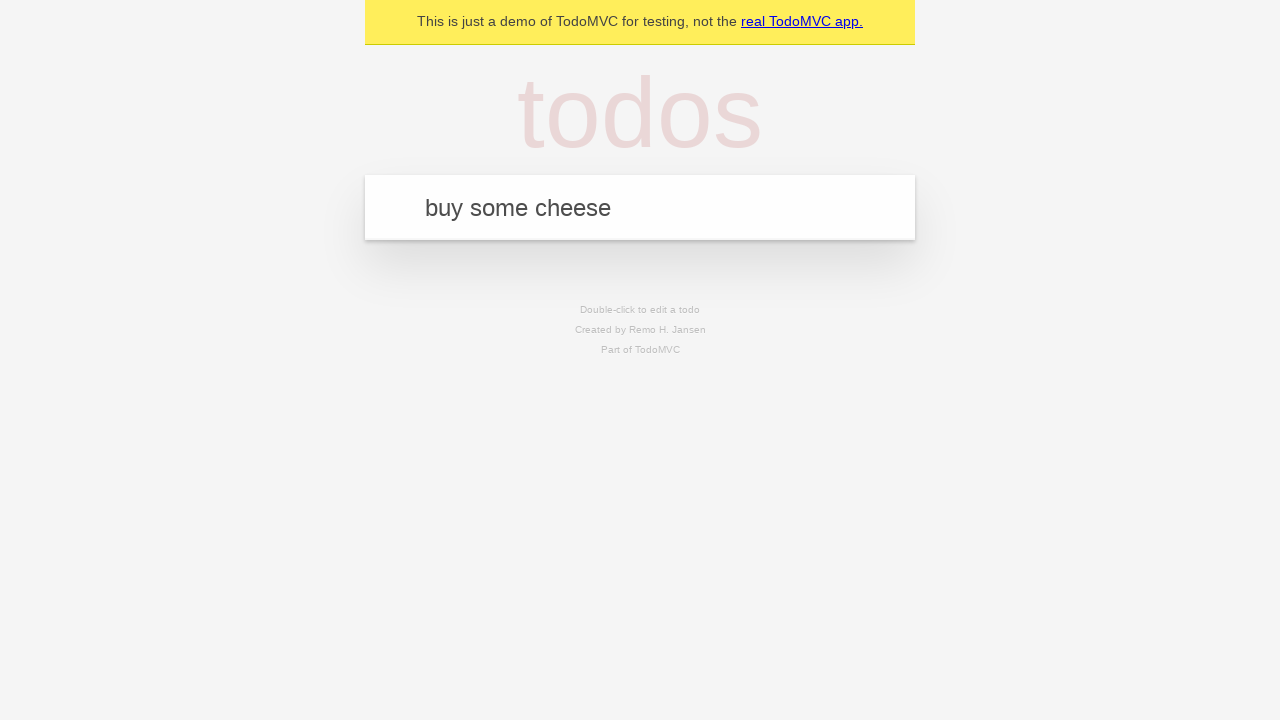

Pressed Enter to add first todo item on internal:attr=[placeholder="What needs to be done?"i]
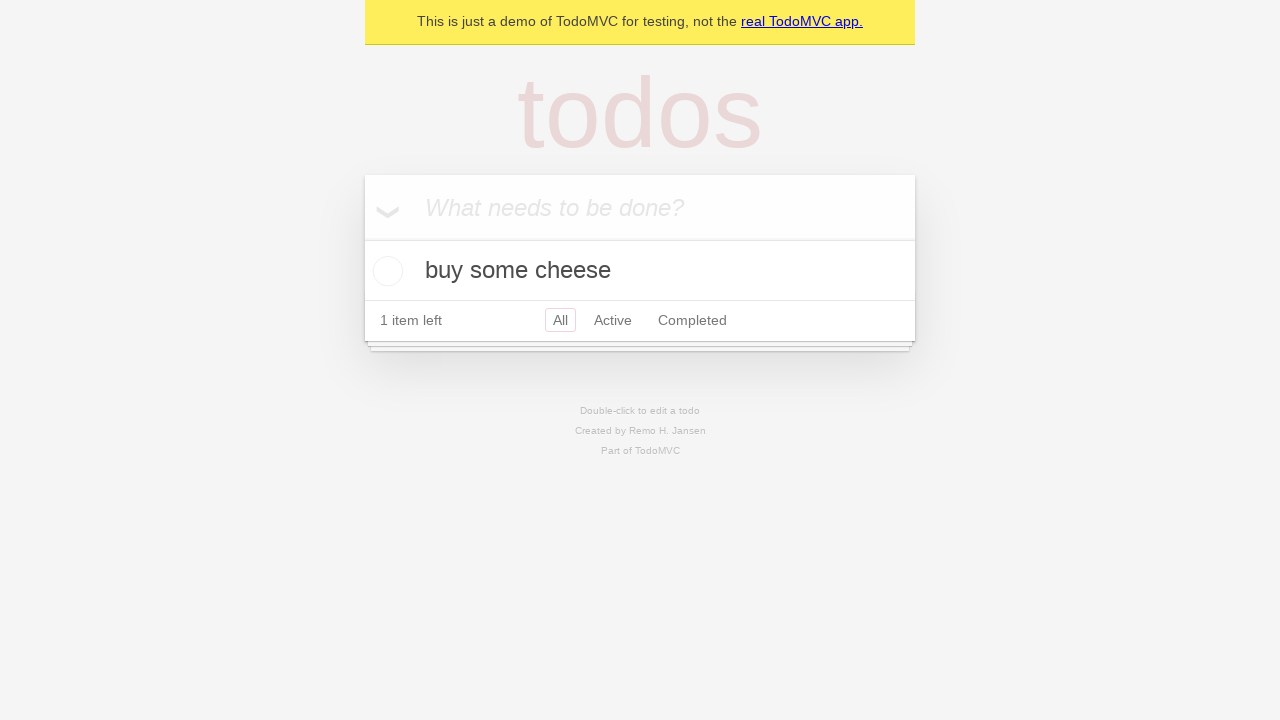

Verified first todo item appears in the list
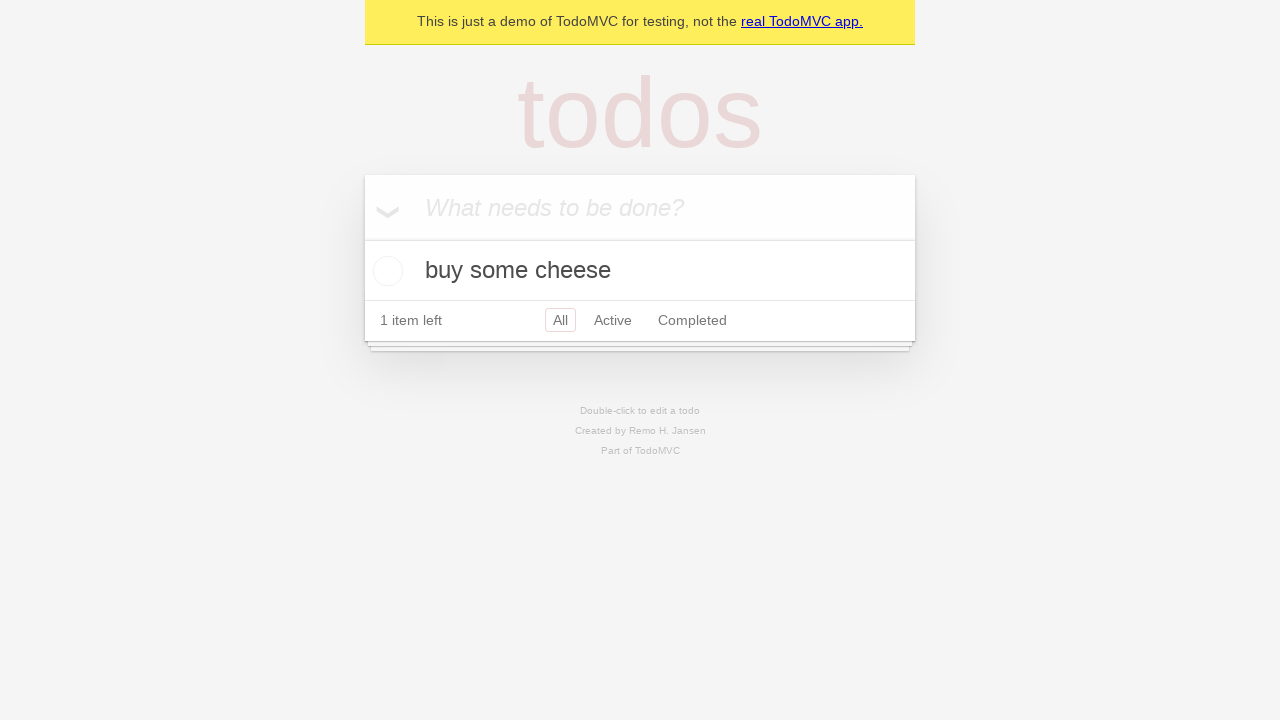

Filled second todo item with 'feed the cat' on internal:attr=[placeholder="What needs to be done?"i]
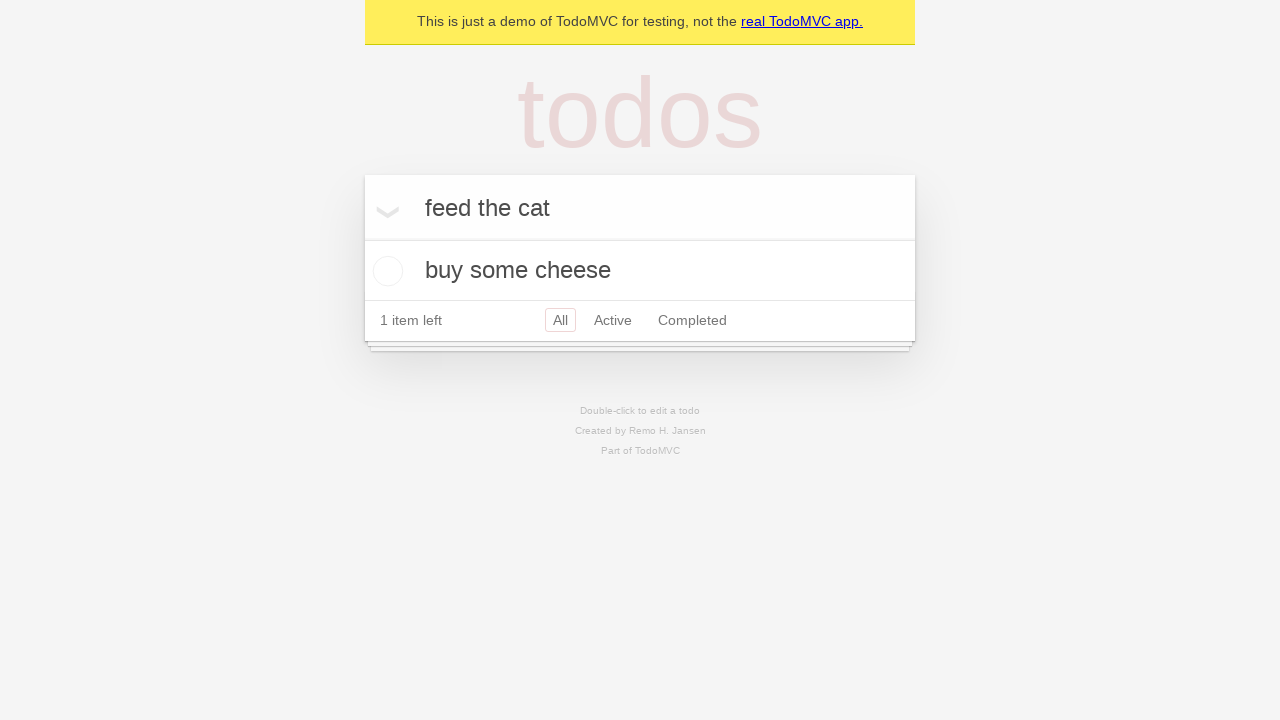

Pressed Enter to add second todo item on internal:attr=[placeholder="What needs to be done?"i]
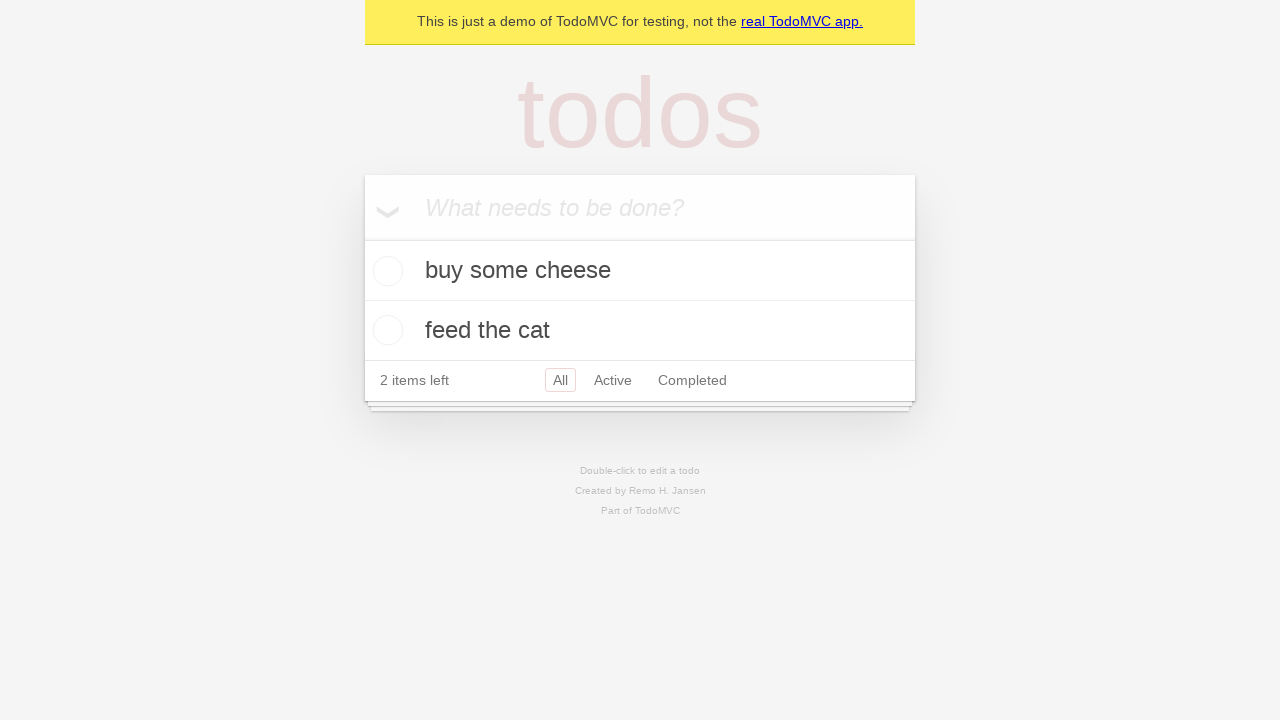

Verified both todo items appear in the list
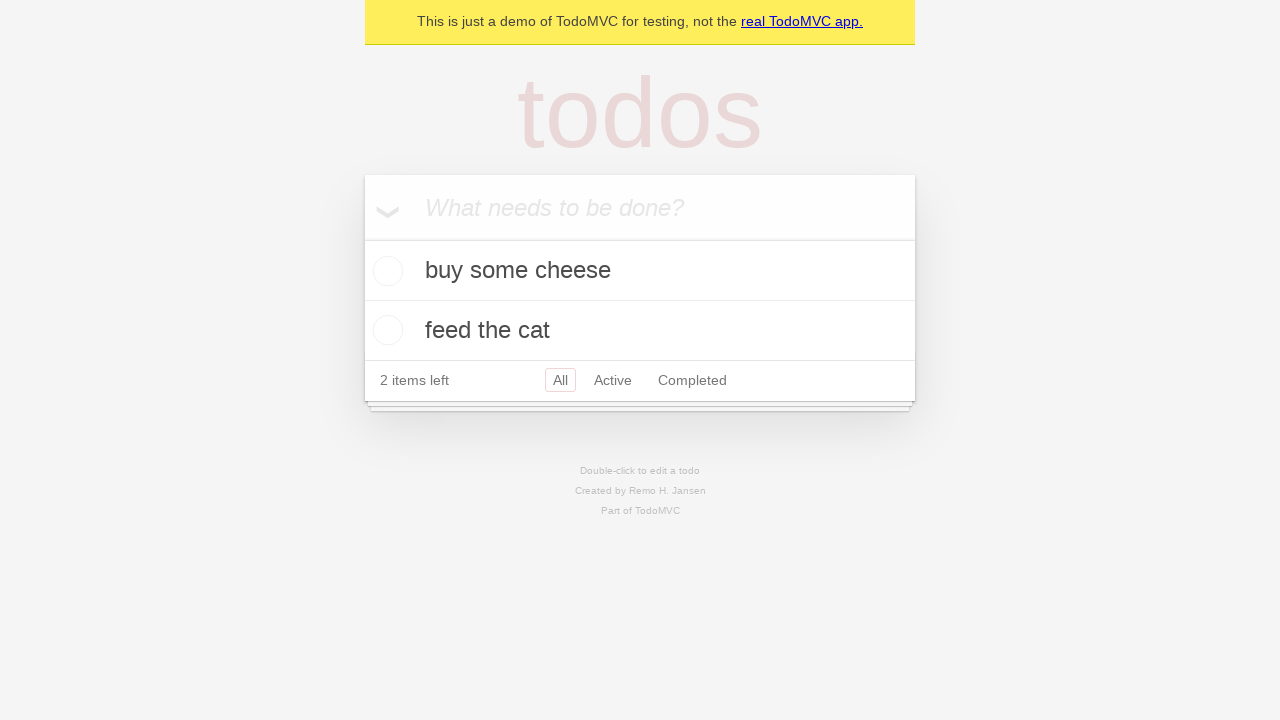

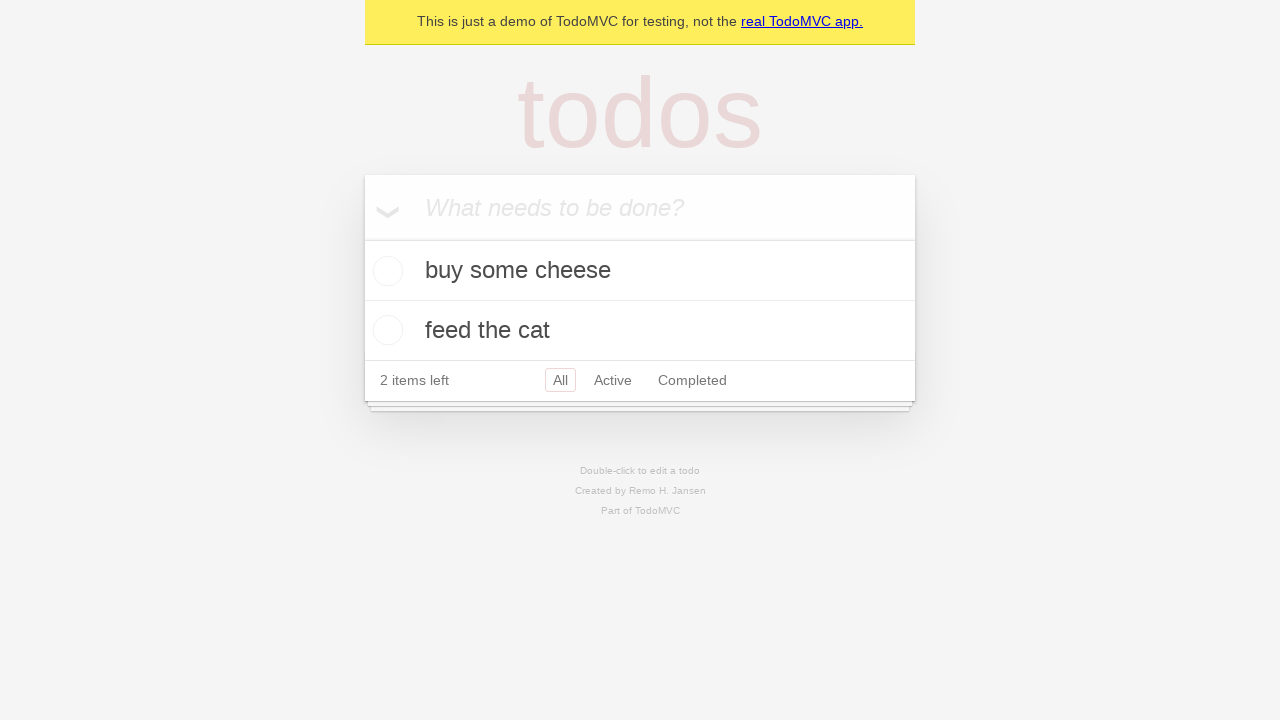